Tests that edits are saved when the input loses focus (blur event)

Starting URL: https://demo.playwright.dev/todomvc

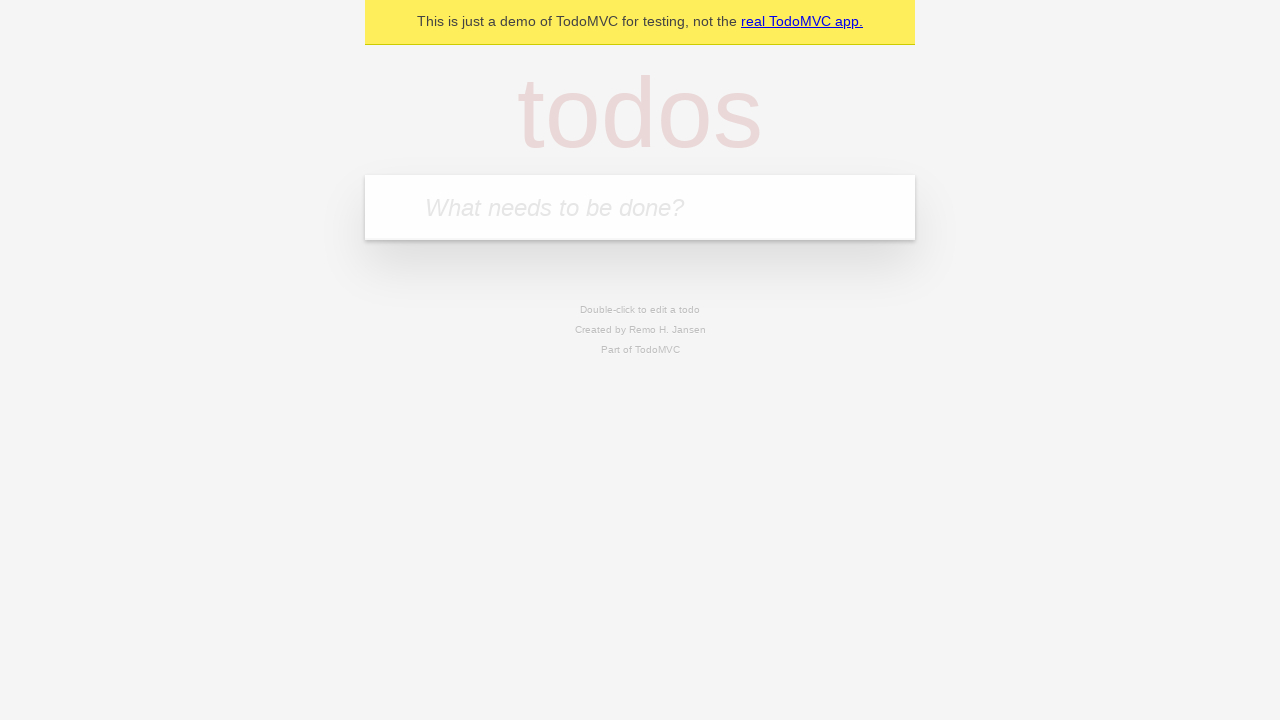

Filled new todo input with 'buy some cheese' on internal:attr=[placeholder="What needs to be done?"i]
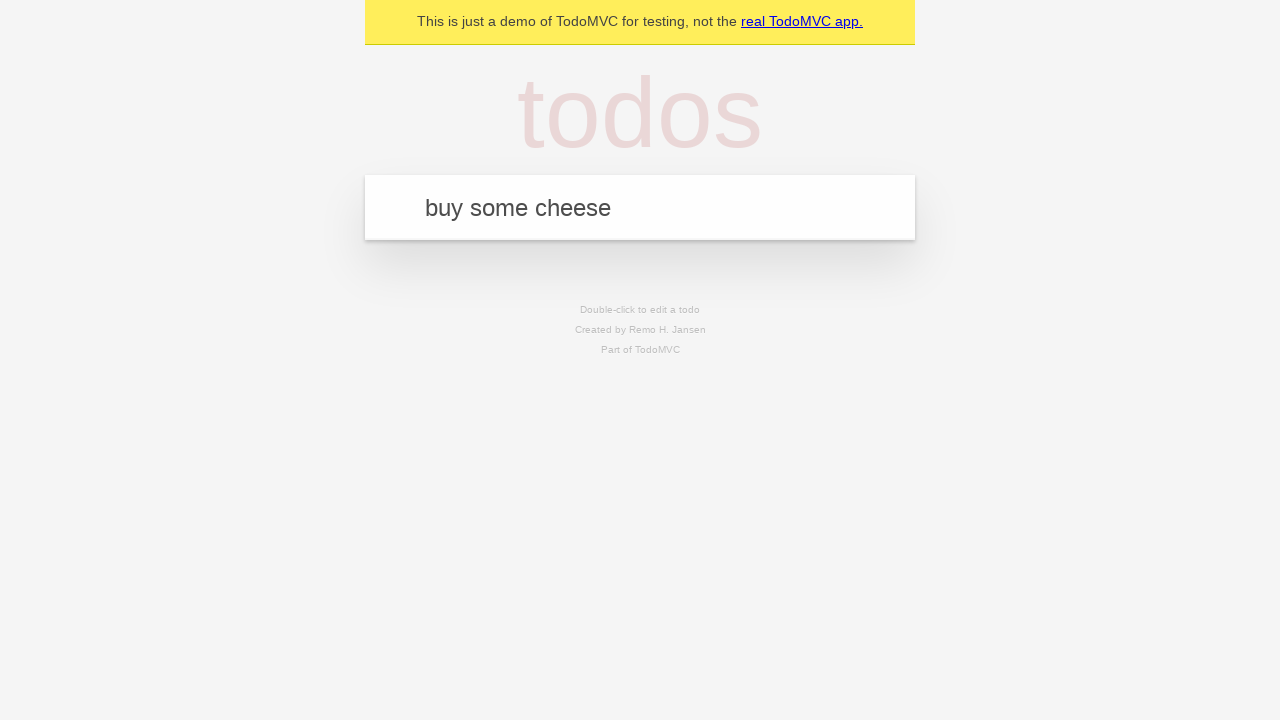

Pressed Enter to create todo 'buy some cheese' on internal:attr=[placeholder="What needs to be done?"i]
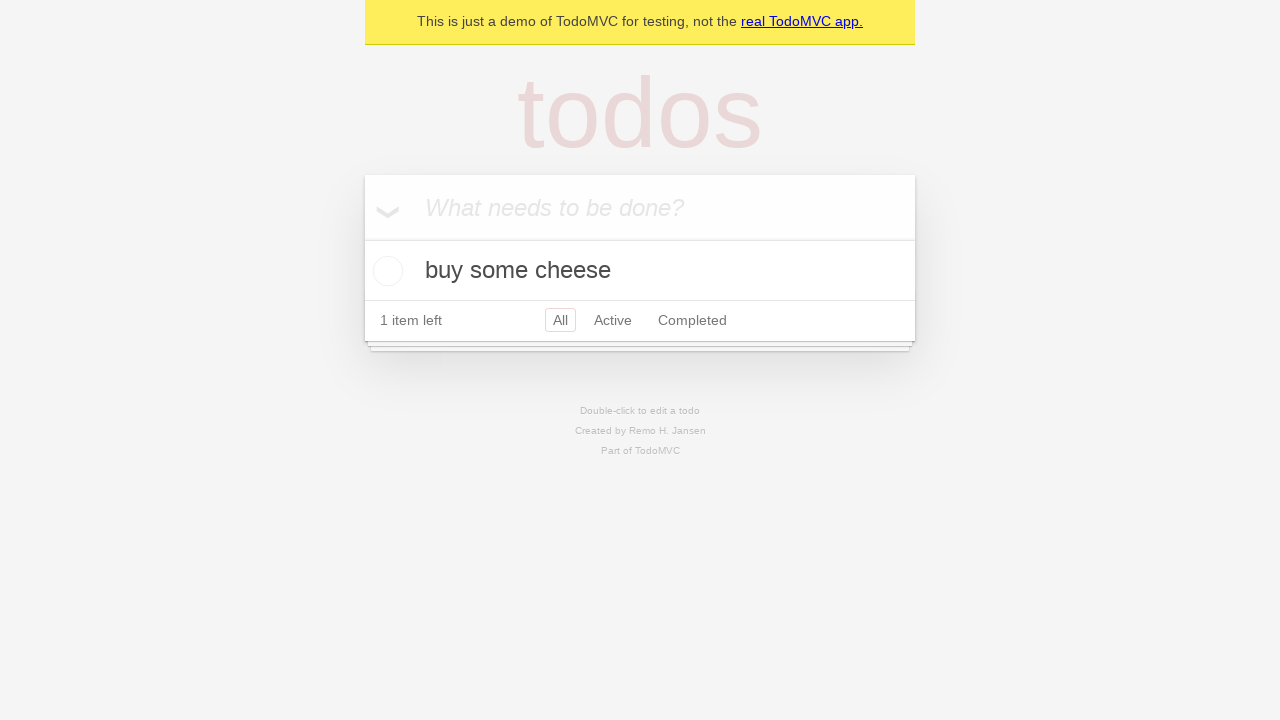

Filled new todo input with 'feed the cat' on internal:attr=[placeholder="What needs to be done?"i]
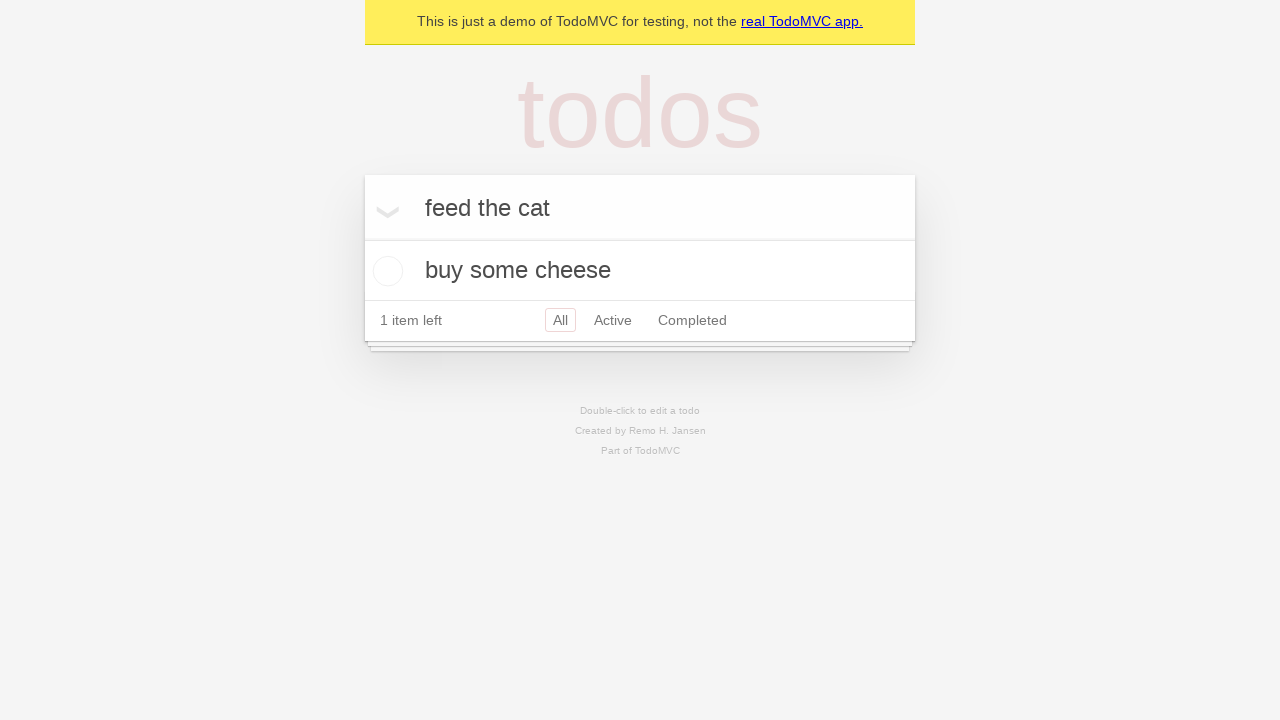

Pressed Enter to create todo 'feed the cat' on internal:attr=[placeholder="What needs to be done?"i]
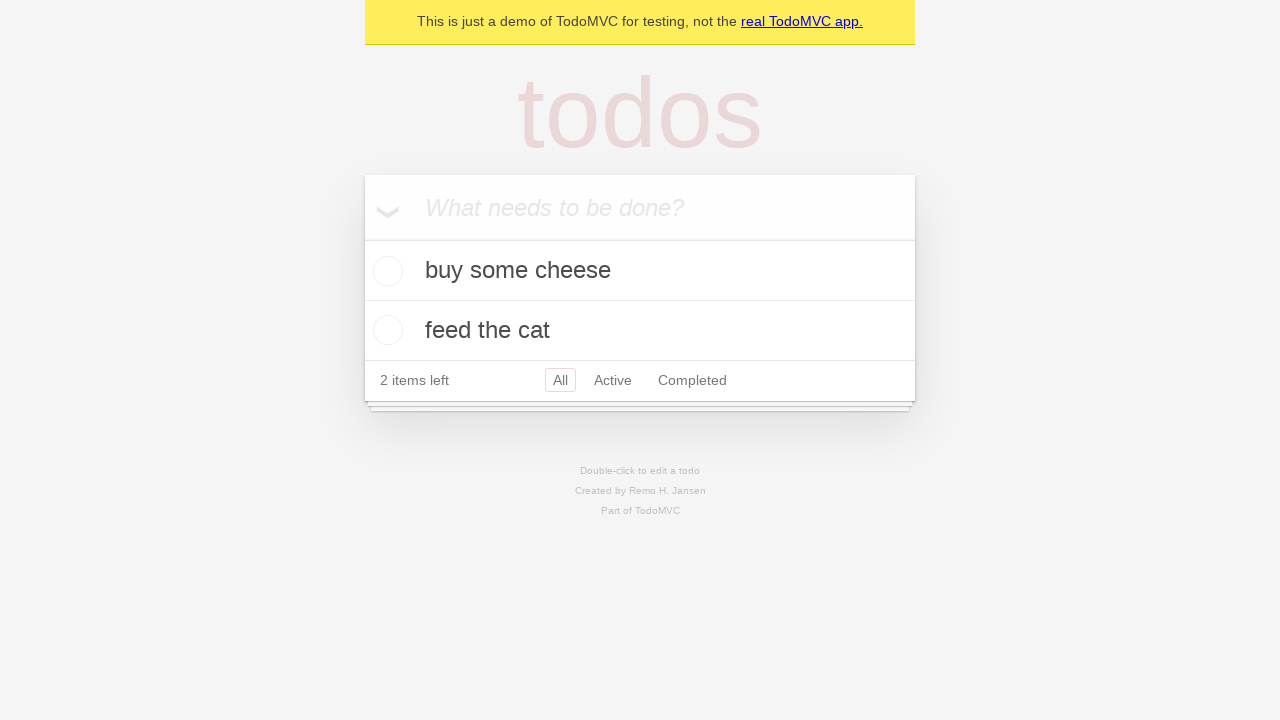

Filled new todo input with 'book a doctors appointment' on internal:attr=[placeholder="What needs to be done?"i]
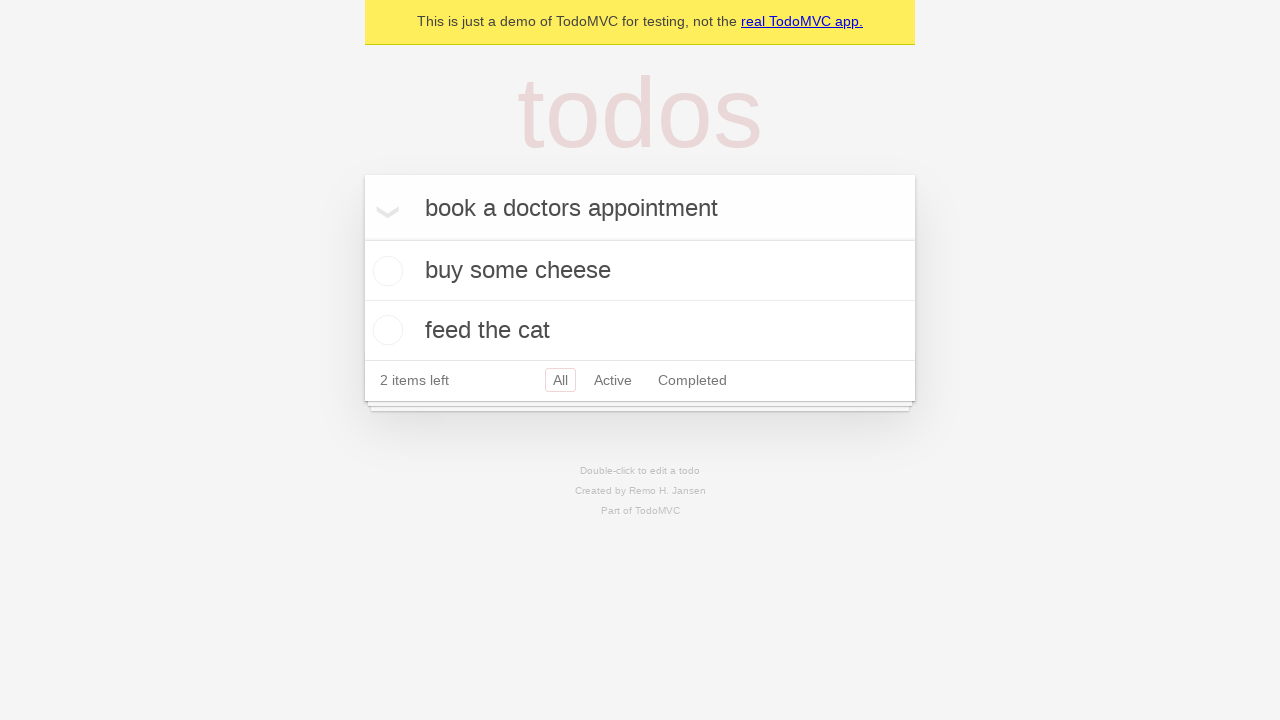

Pressed Enter to create todo 'book a doctors appointment' on internal:attr=[placeholder="What needs to be done?"i]
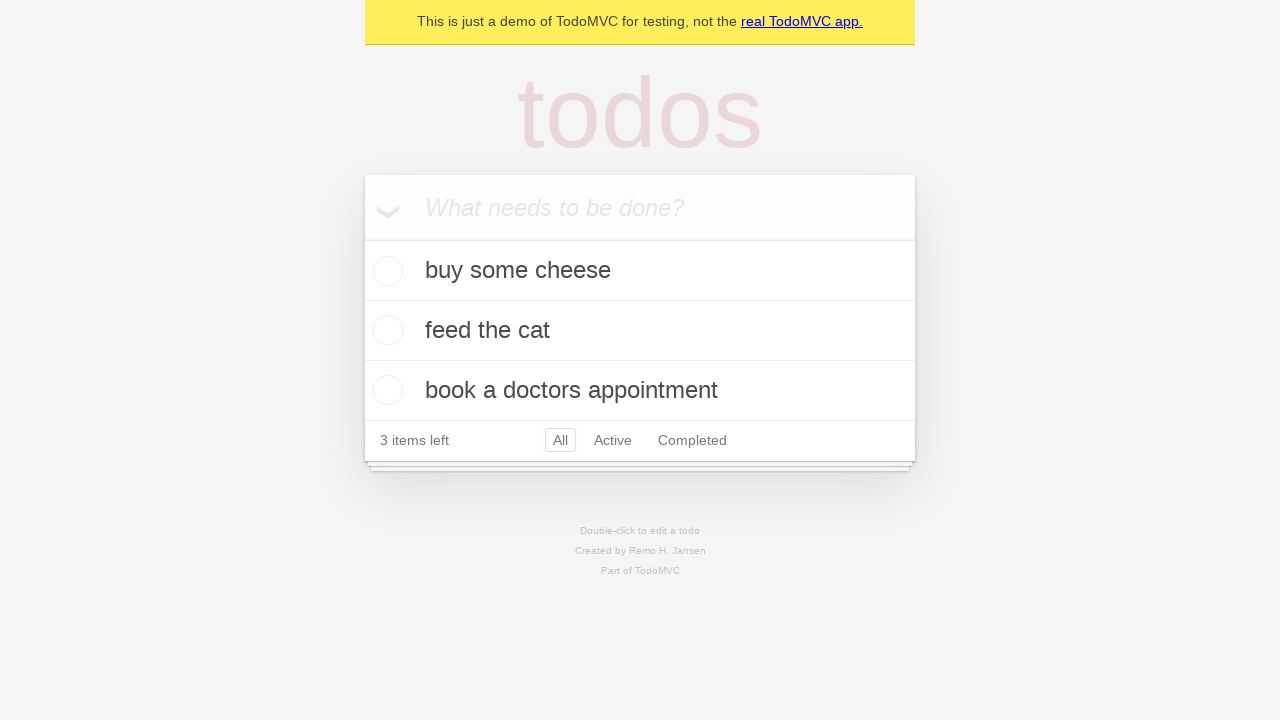

Double-clicked second todo item to enter edit mode at (640, 331) on internal:testid=[data-testid="todo-item"s] >> nth=1
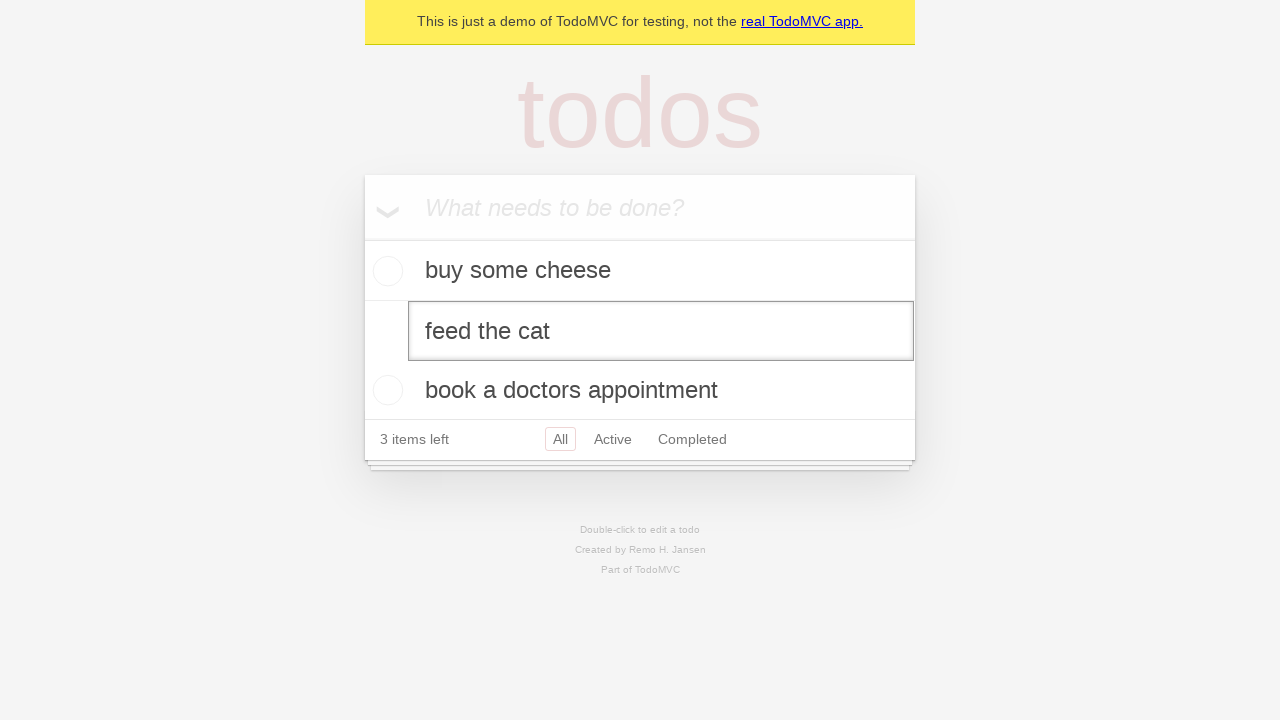

Filled edit input with 'buy some sausages' on internal:testid=[data-testid="todo-item"s] >> nth=1 >> internal:role=textbox[nam
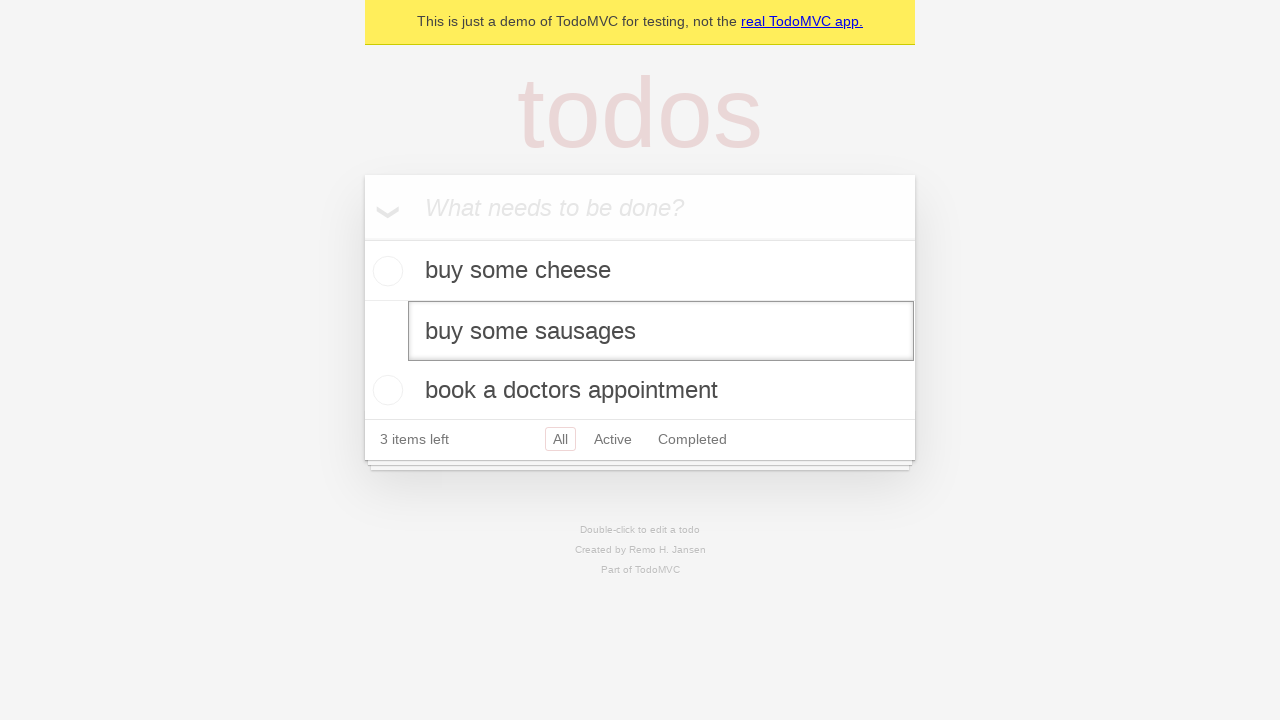

Dispatched blur event on edit input to trigger save
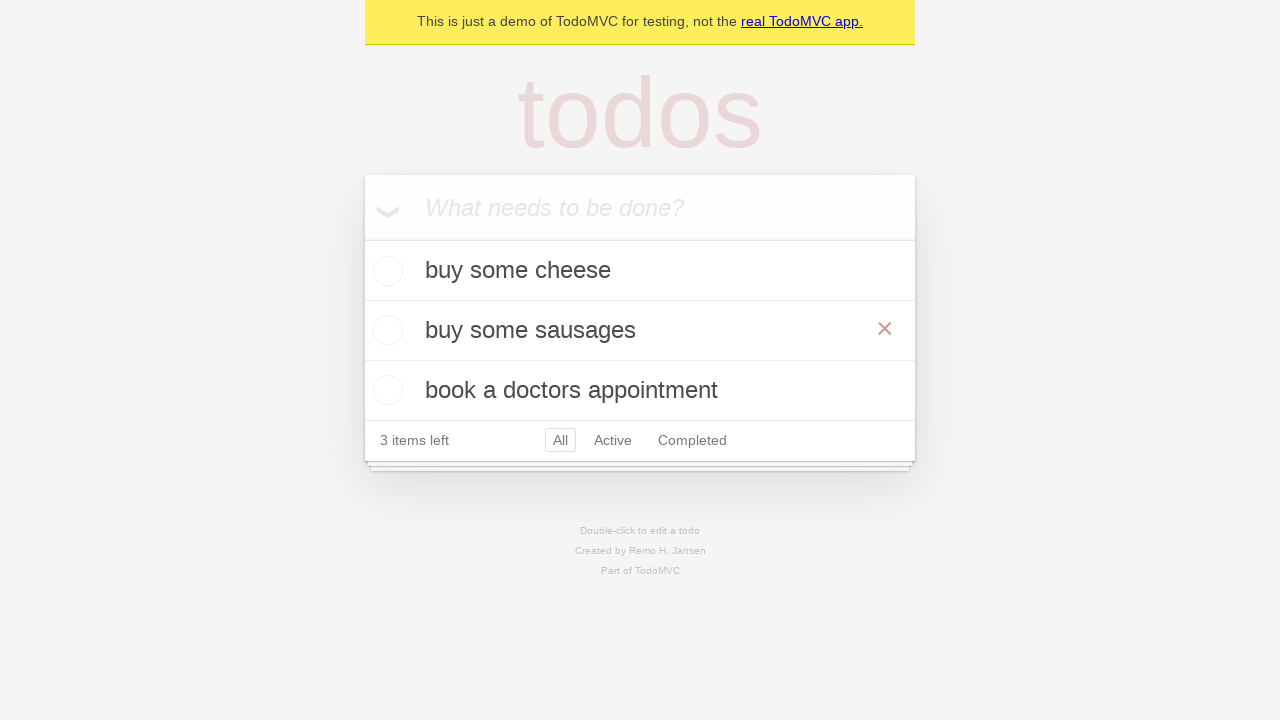

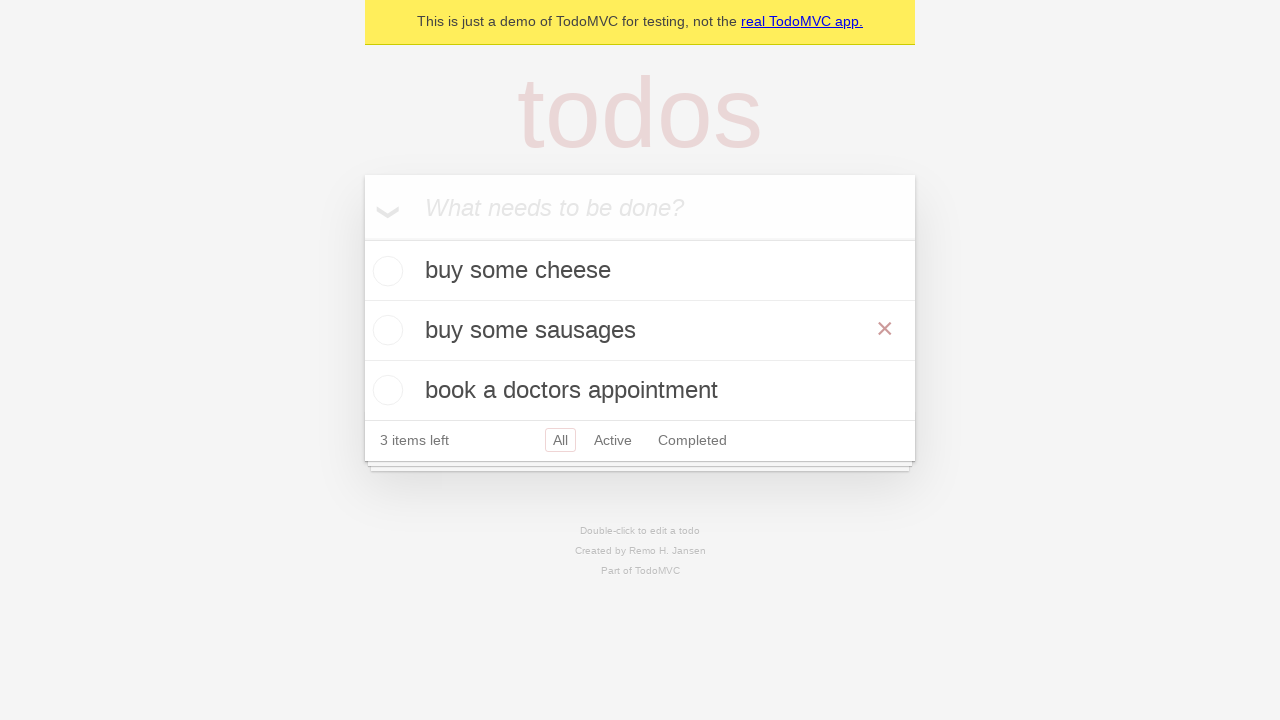